Tests marking all todo items as completed using the toggle all checkbox.

Starting URL: https://demo.playwright.dev/todomvc

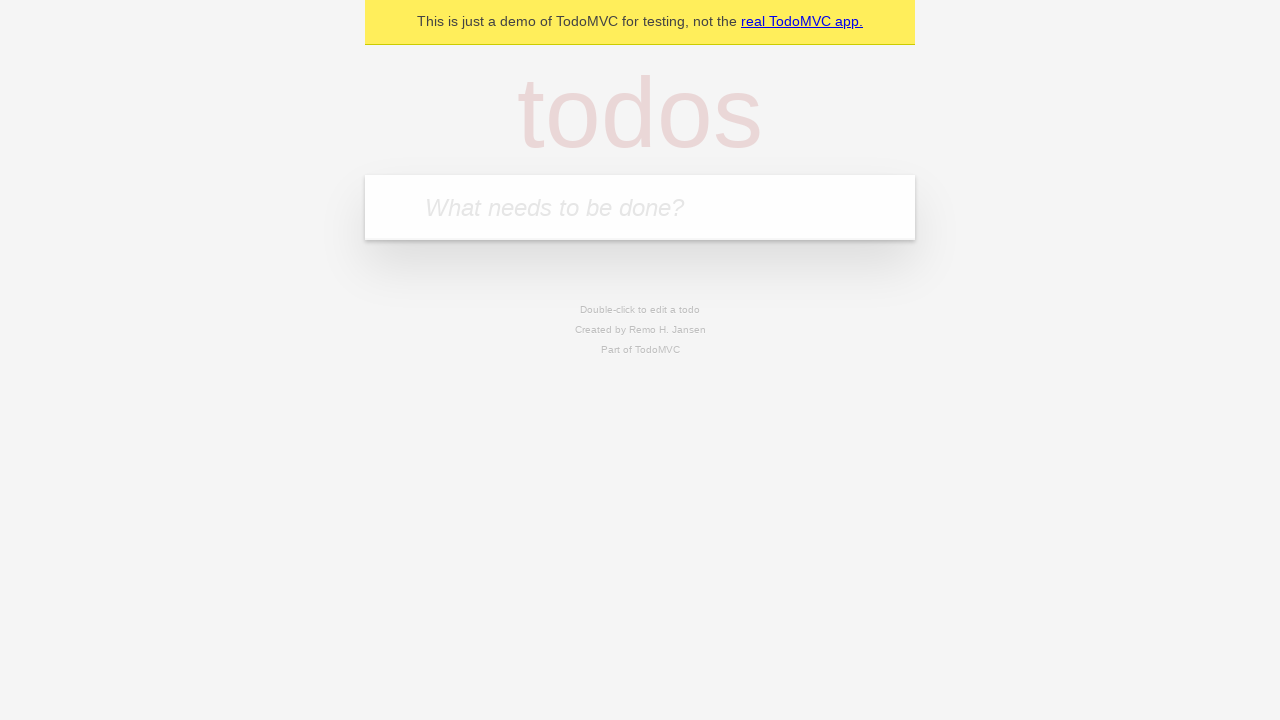

Navigated to TodoMVC demo page
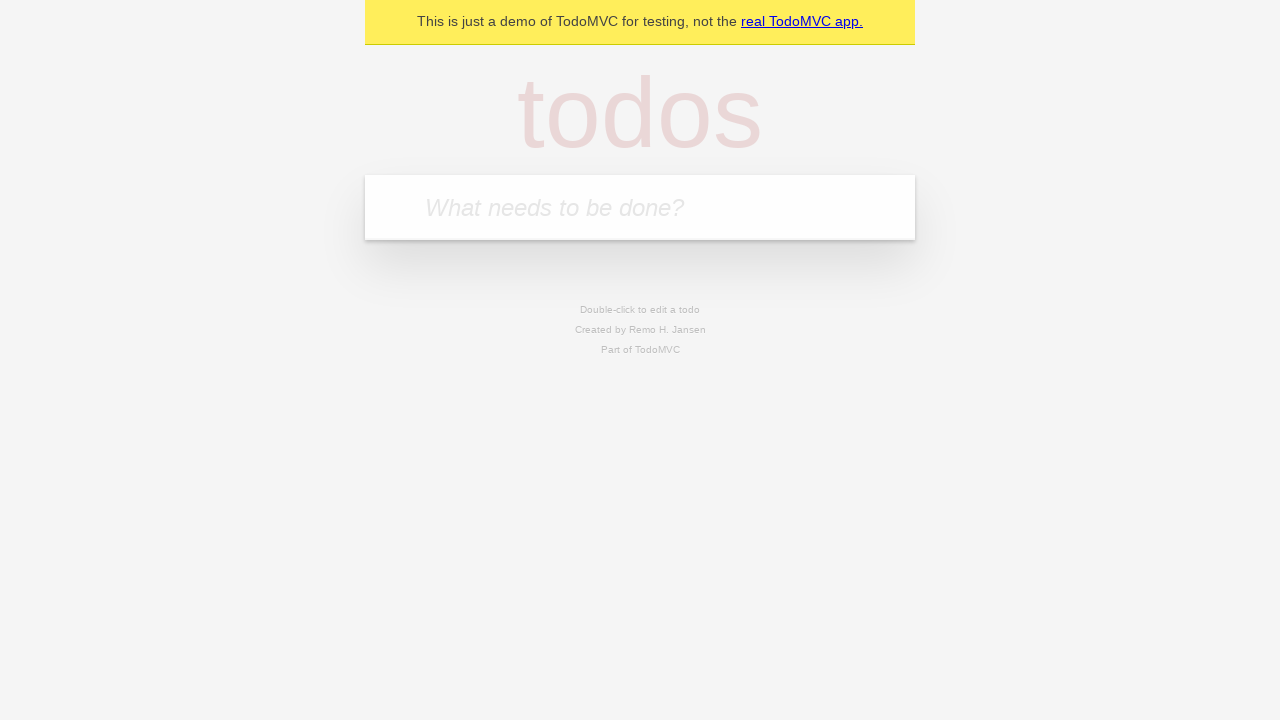

Located the todo input field
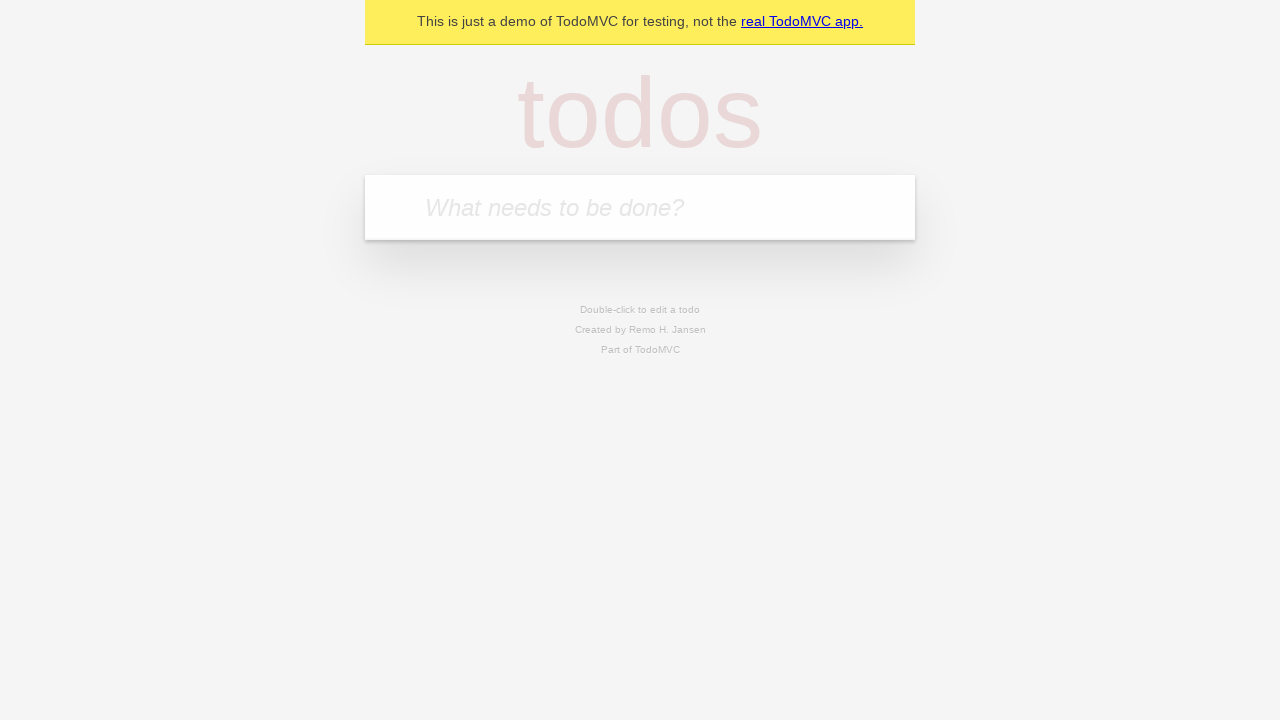

Filled todo input with 'buy some cheese' on internal:attr=[placeholder="What needs to be done?"i]
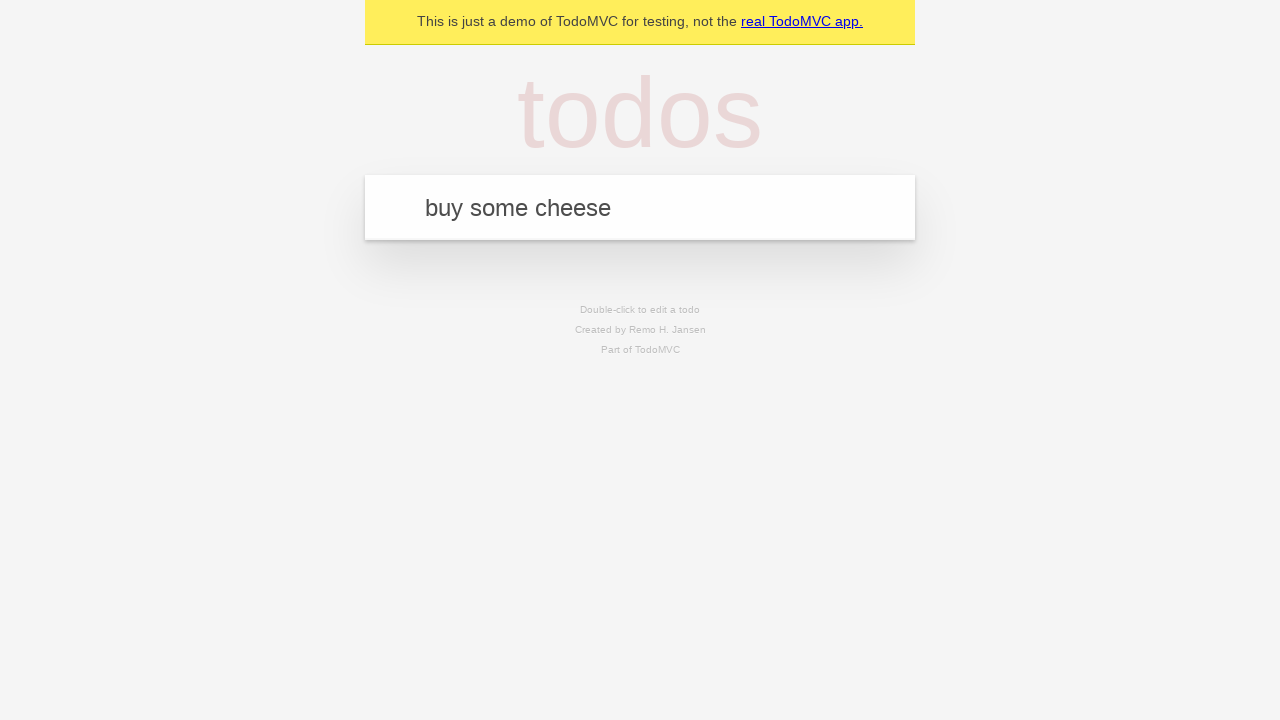

Pressed Enter to add first todo on internal:attr=[placeholder="What needs to be done?"i]
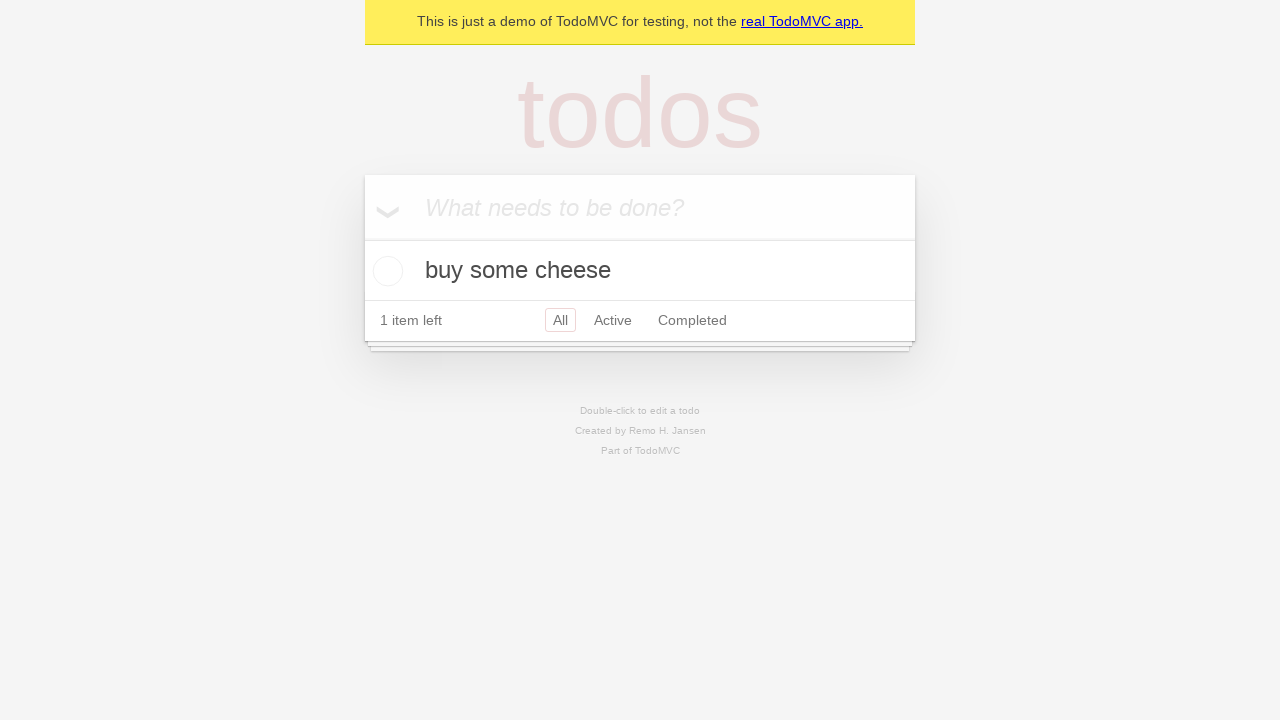

Filled todo input with 'feed the cat' on internal:attr=[placeholder="What needs to be done?"i]
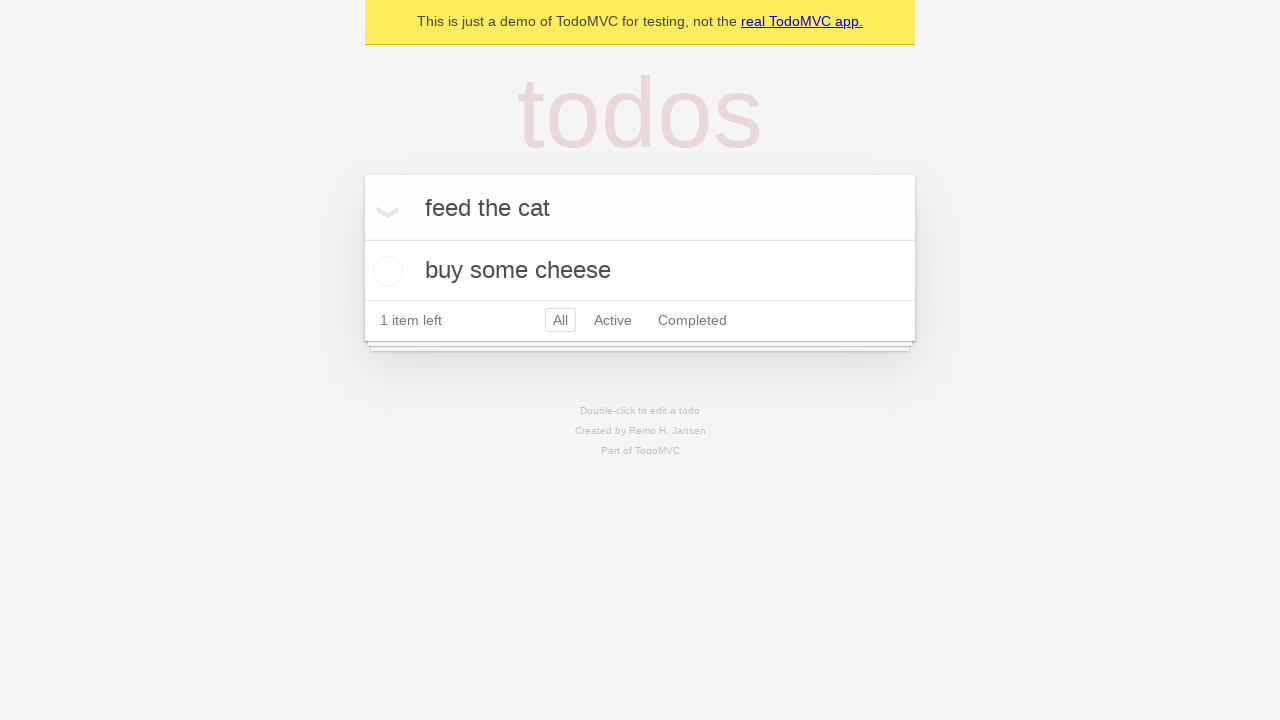

Pressed Enter to add second todo on internal:attr=[placeholder="What needs to be done?"i]
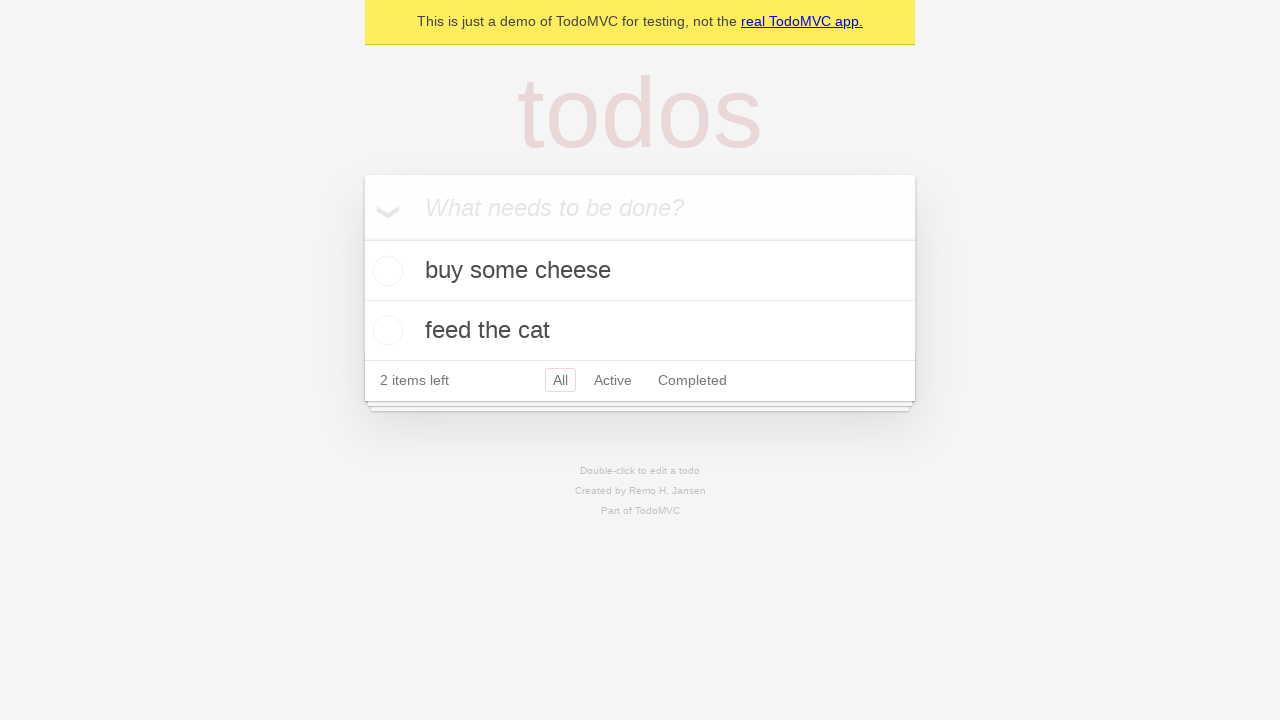

Filled todo input with 'book a doctors appointment' on internal:attr=[placeholder="What needs to be done?"i]
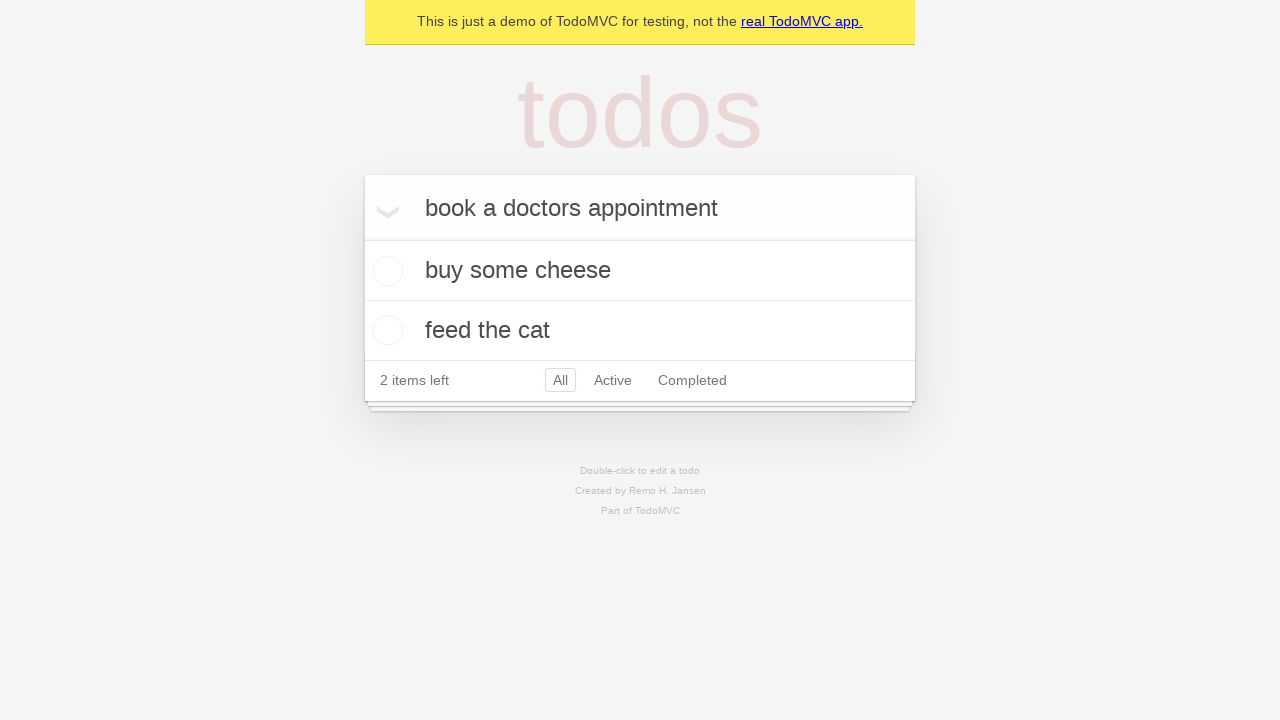

Pressed Enter to add third todo on internal:attr=[placeholder="What needs to be done?"i]
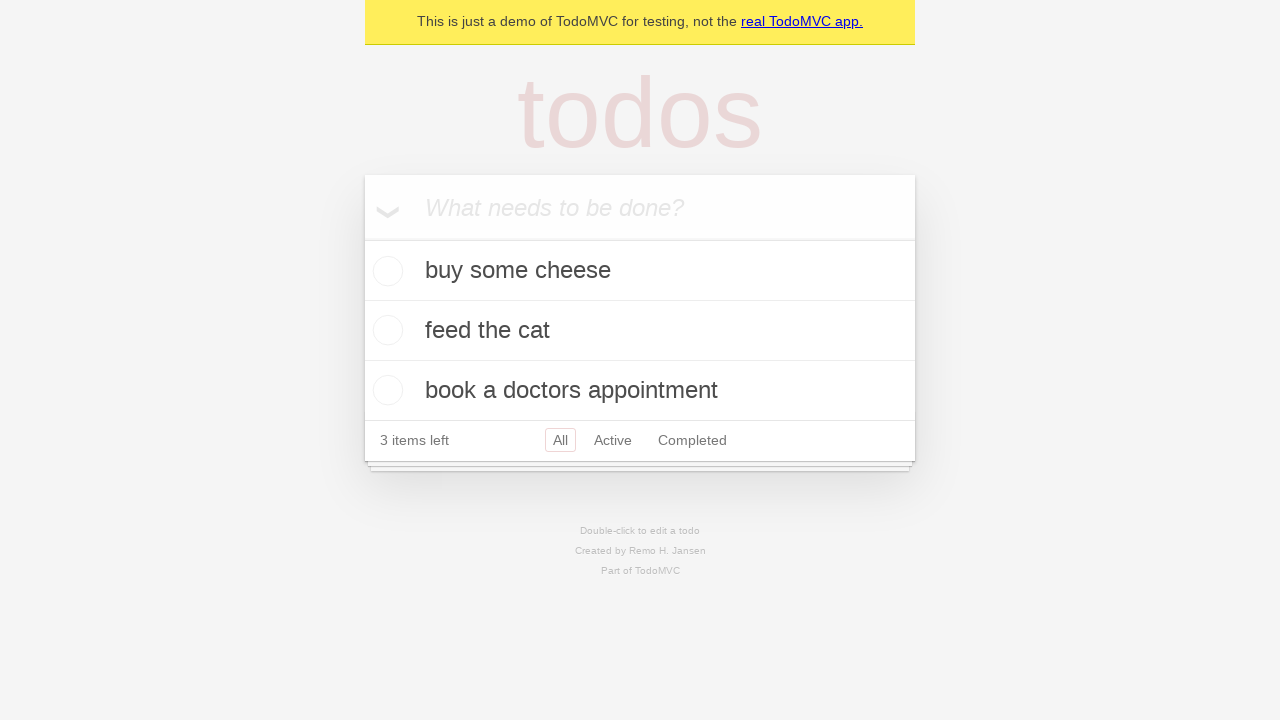

Checked the 'Mark all as complete' checkbox at (362, 238) on internal:label="Mark all as complete"i
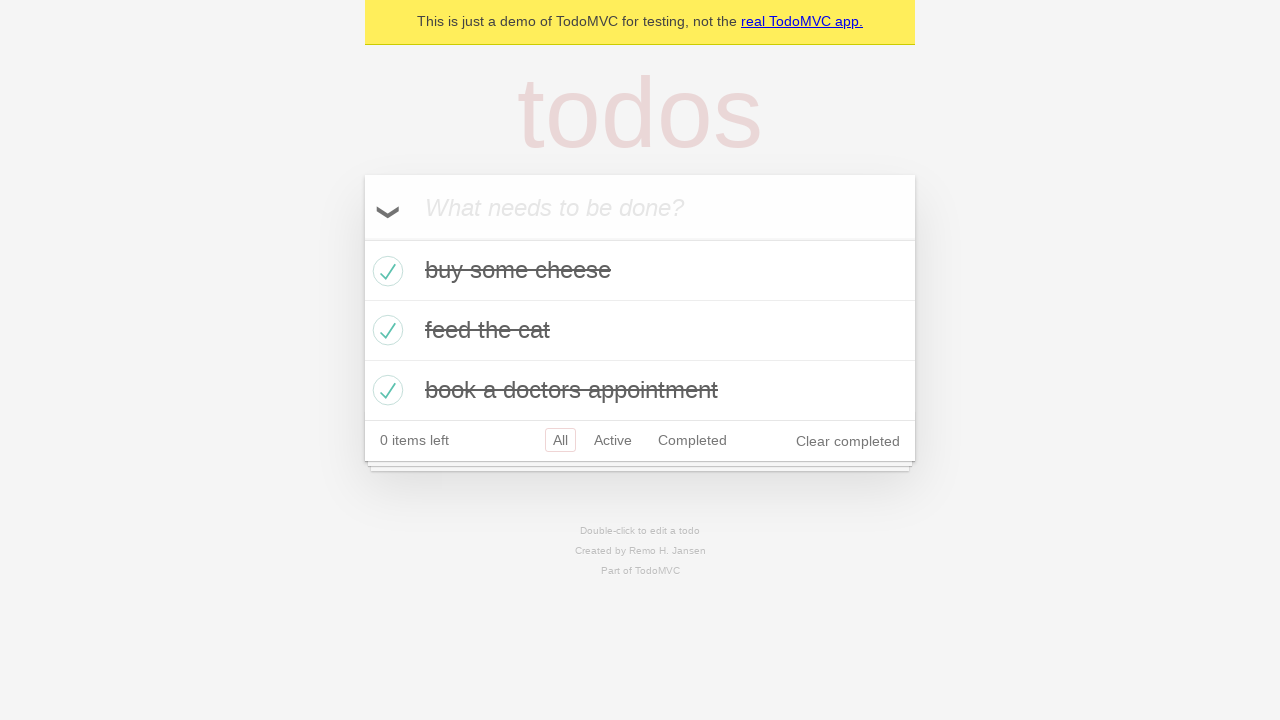

Waited for all todo items to be marked as completed
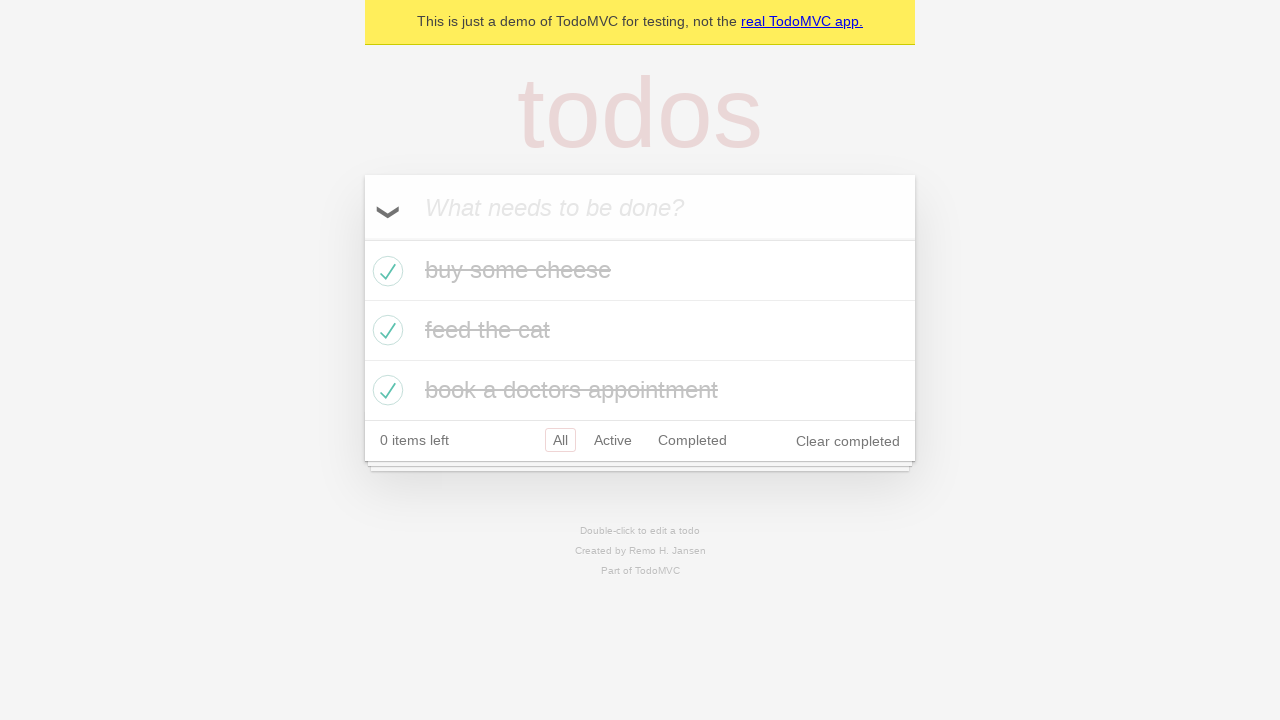

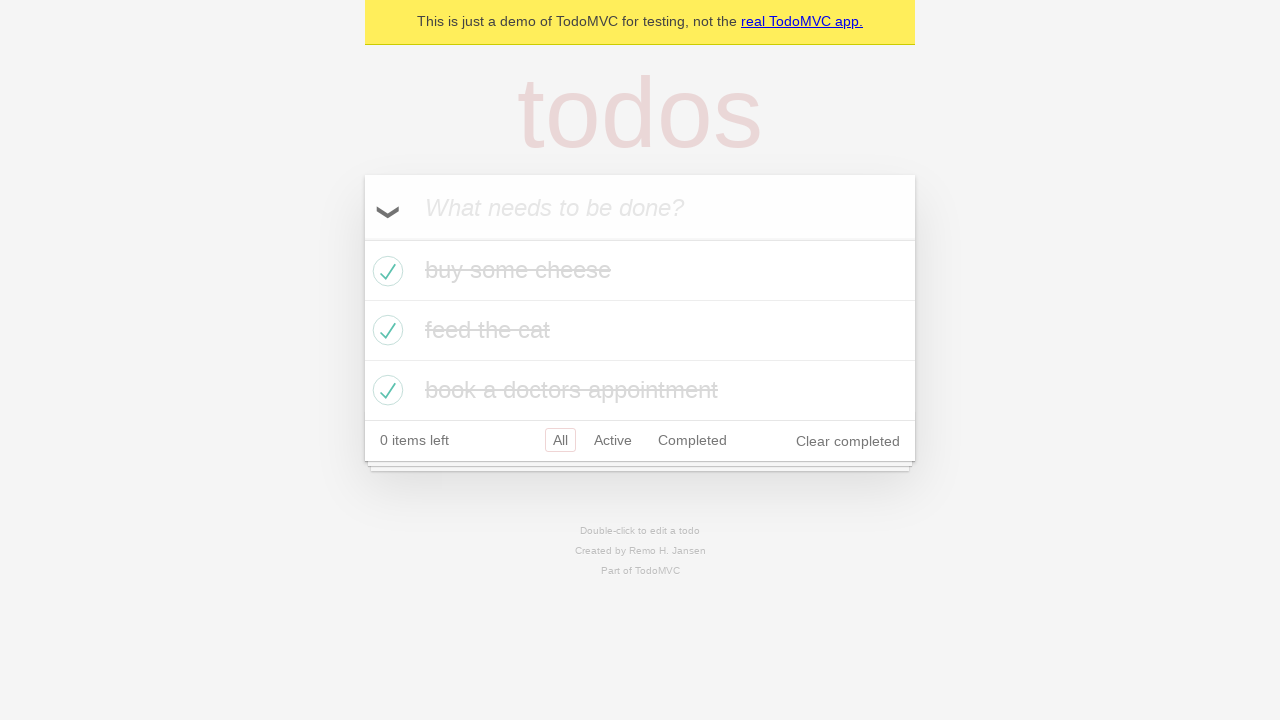